Tests opening a new tab by clicking a button and verifying the tab content

Starting URL: https://demoqa.com/browser-windows

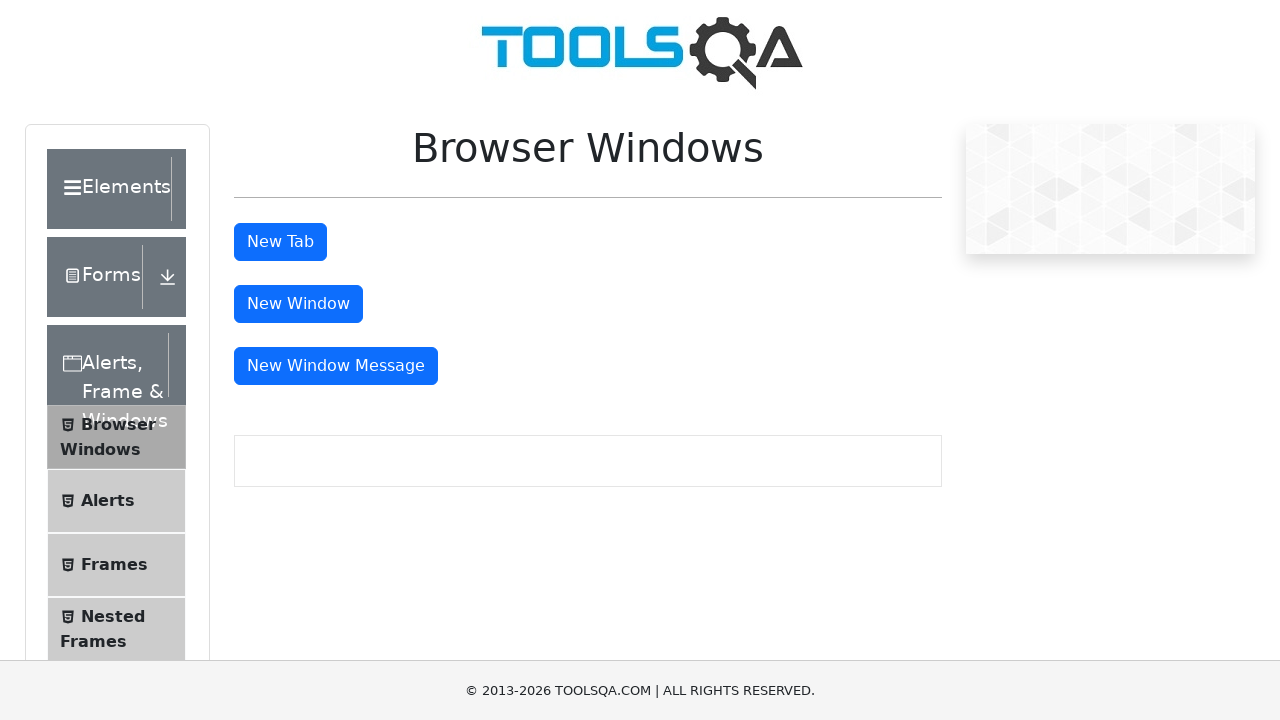

Clicked 'New Tab' button to open a new tab at (280, 242) on #tabButton
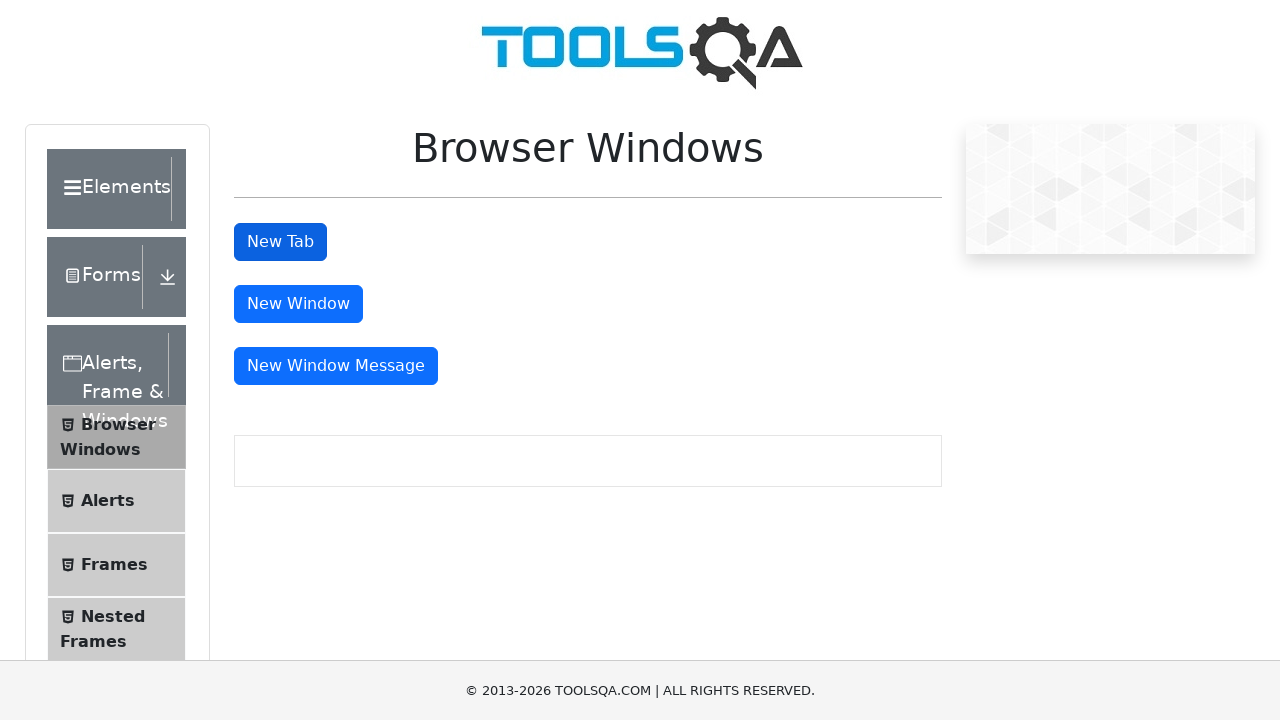

New tab opened and reference obtained
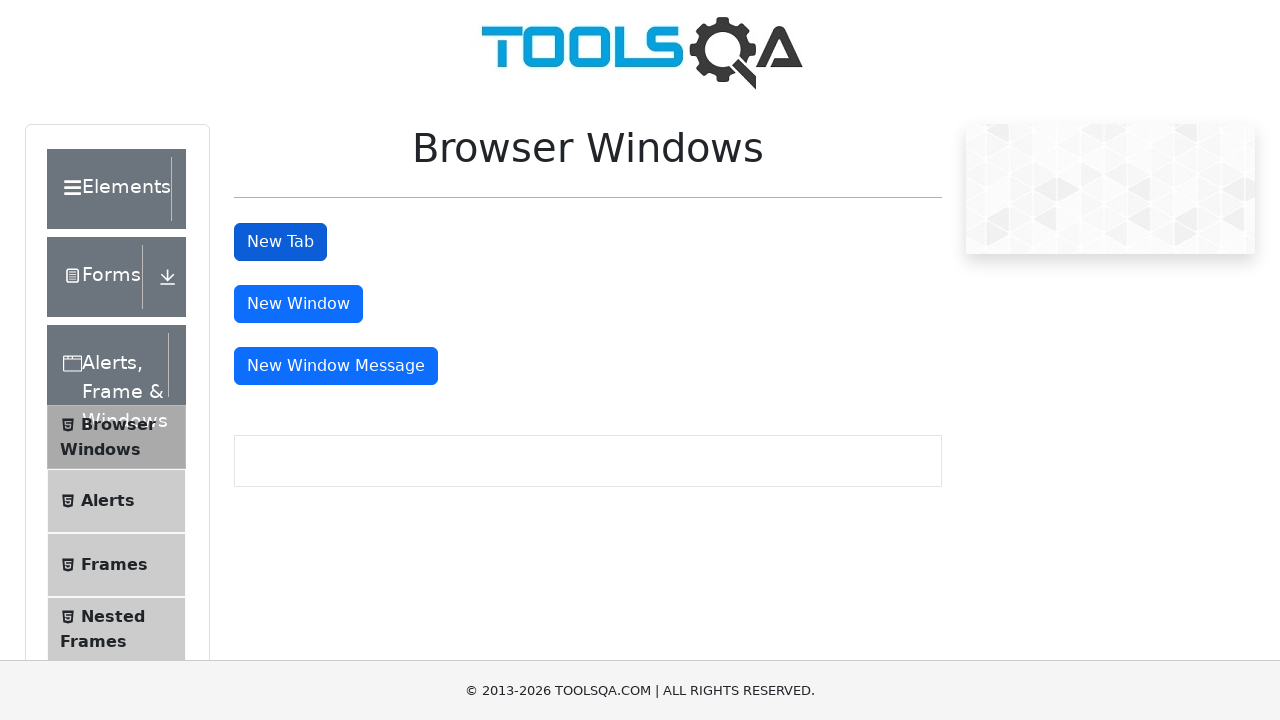

Waited for sample heading element to load in new tab
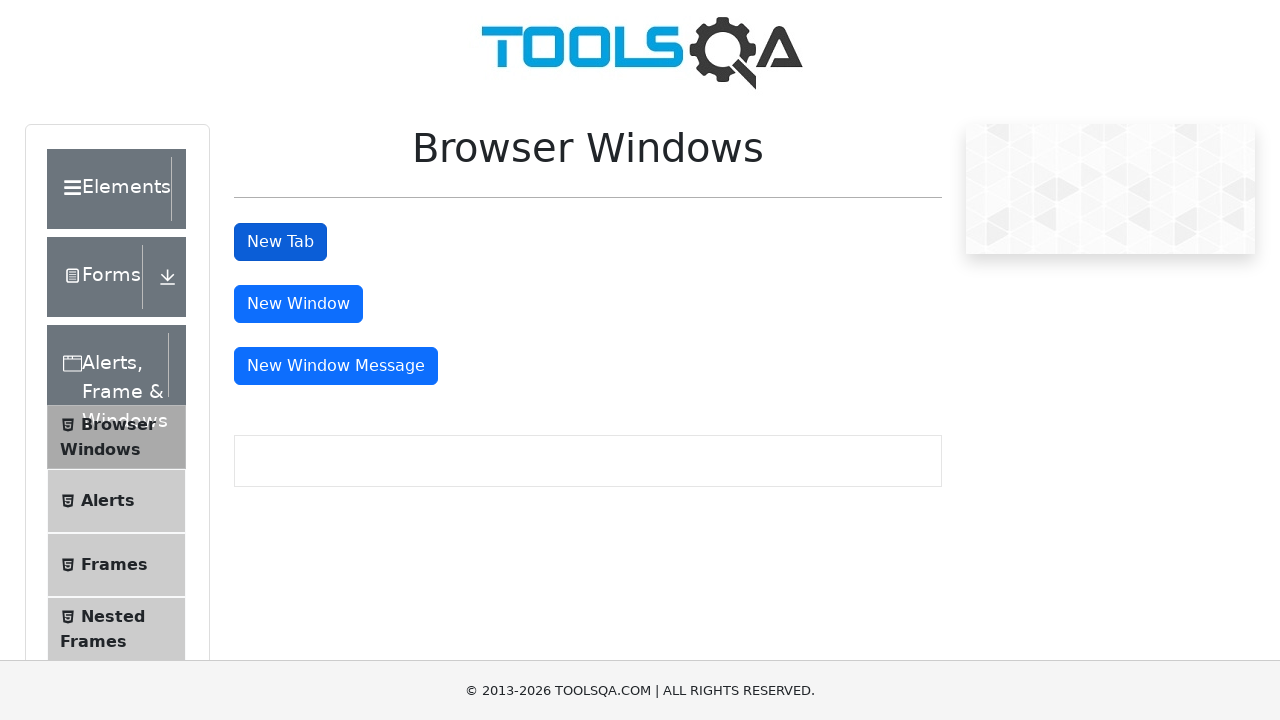

Located the sample heading element in new tab
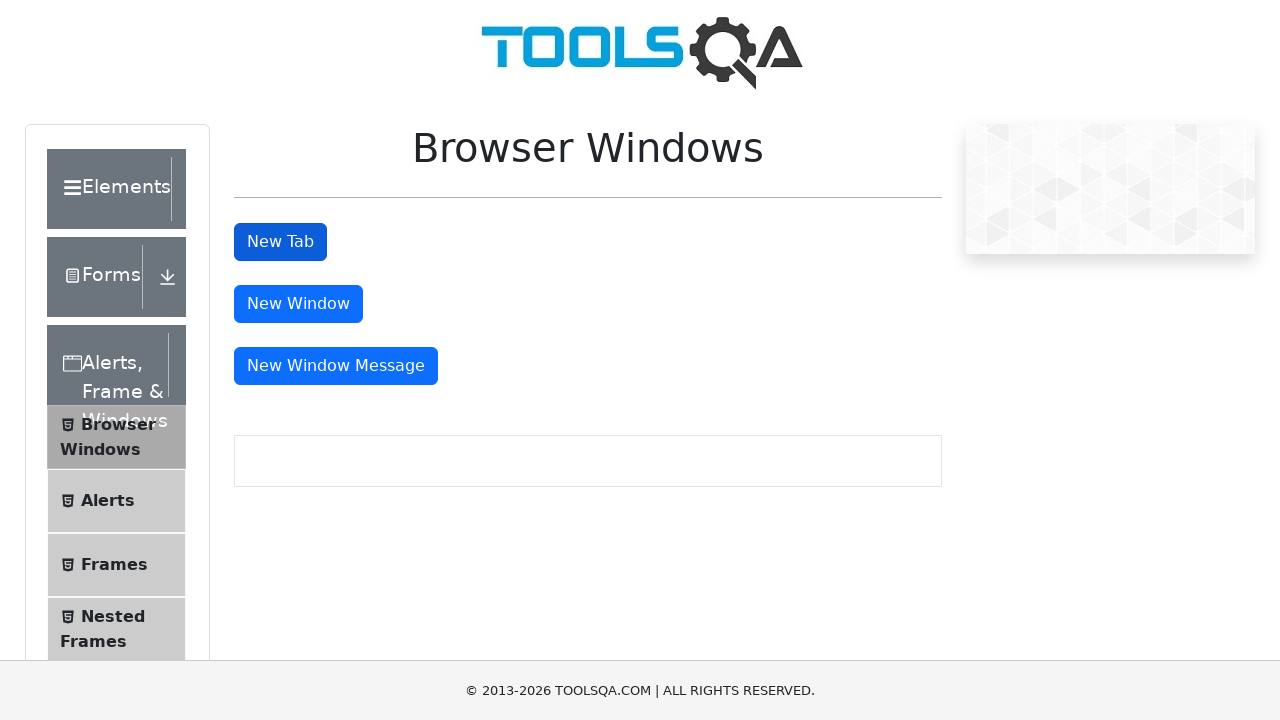

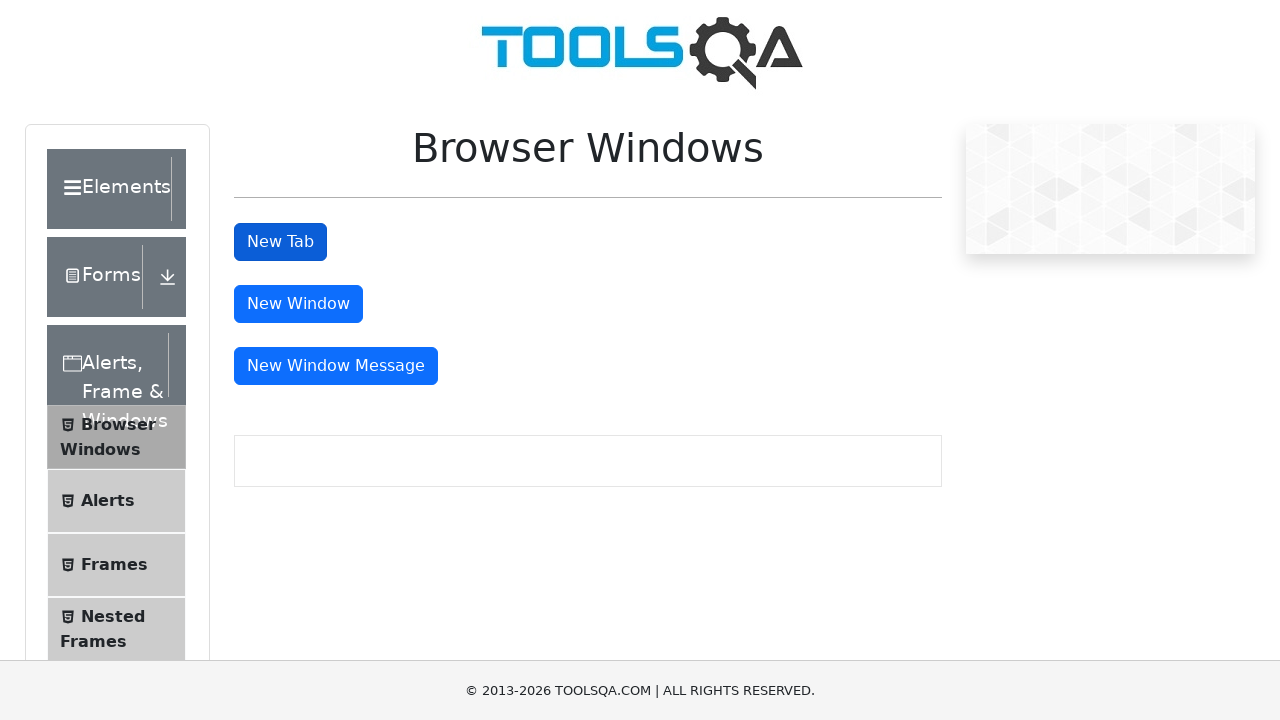